Demonstrates browser tab handling by clicking a button to open multiple new tabs, then switching between different tabs and returning to the parent window.

Starting URL: https://demoqa.com/browser-windows

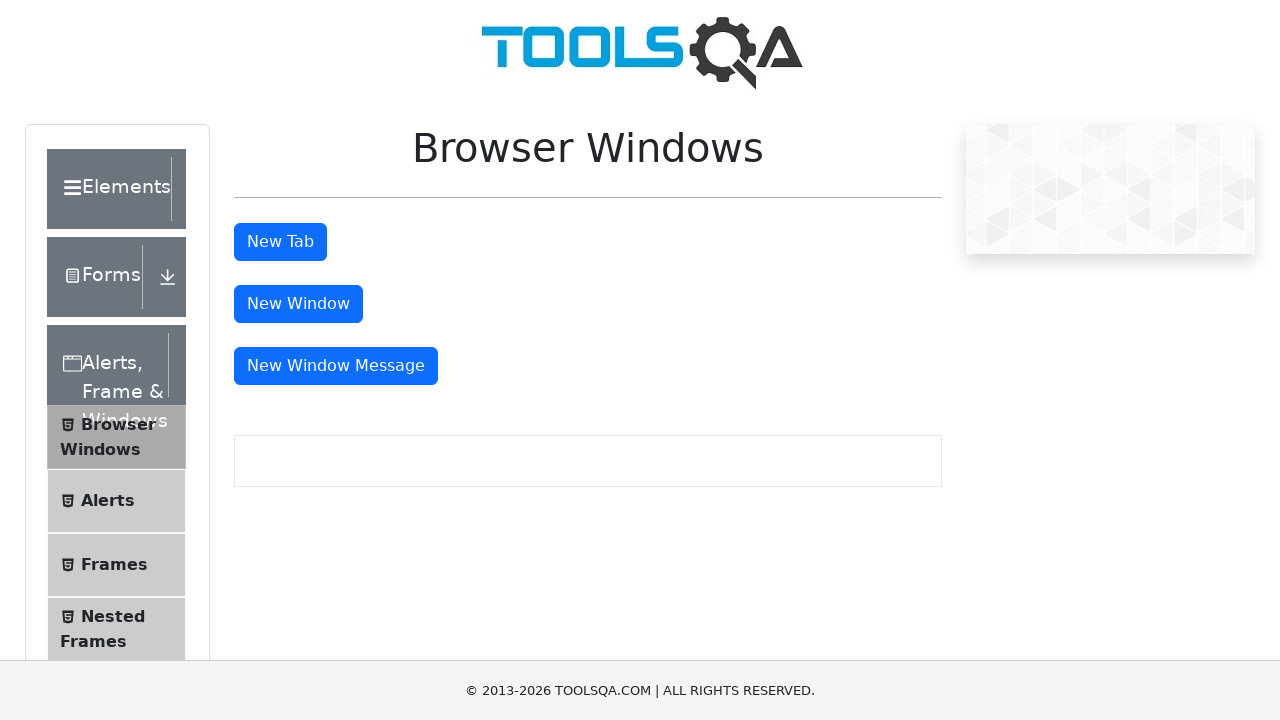

Clicked tab button to open first new tab at (280, 242) on #tabButton
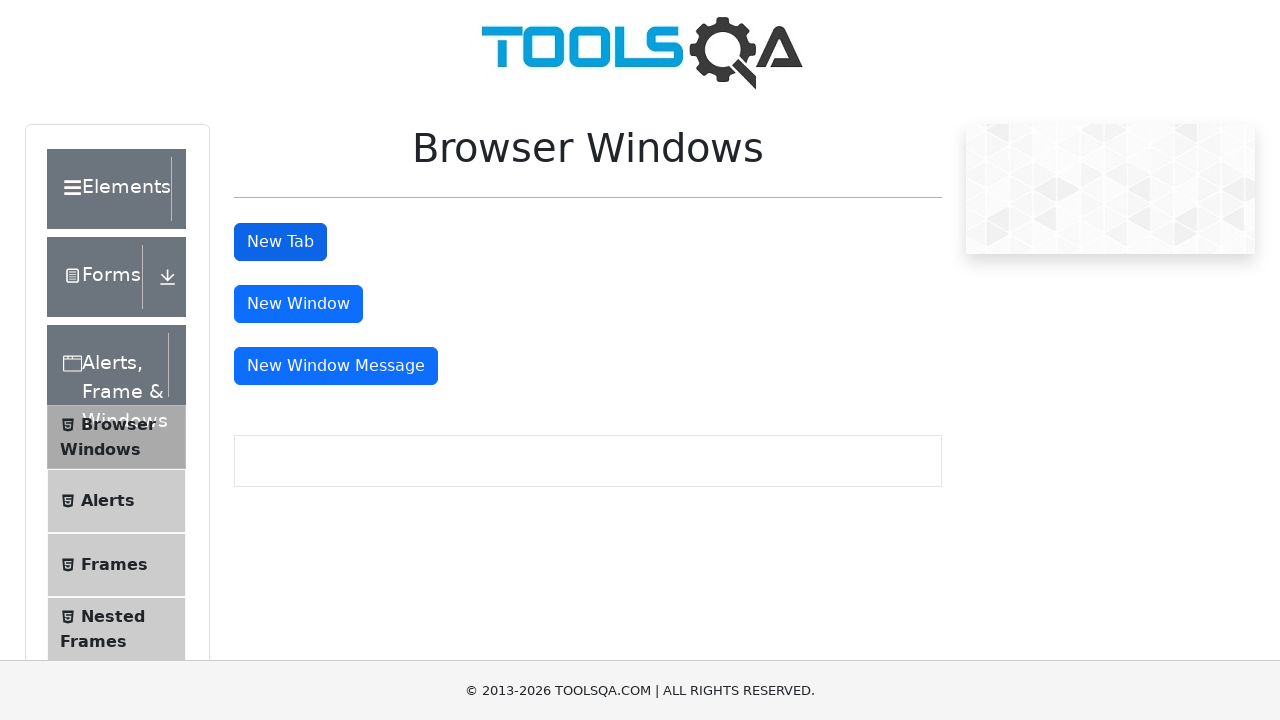

Clicked tab button to open second new tab at (280, 242) on #tabButton
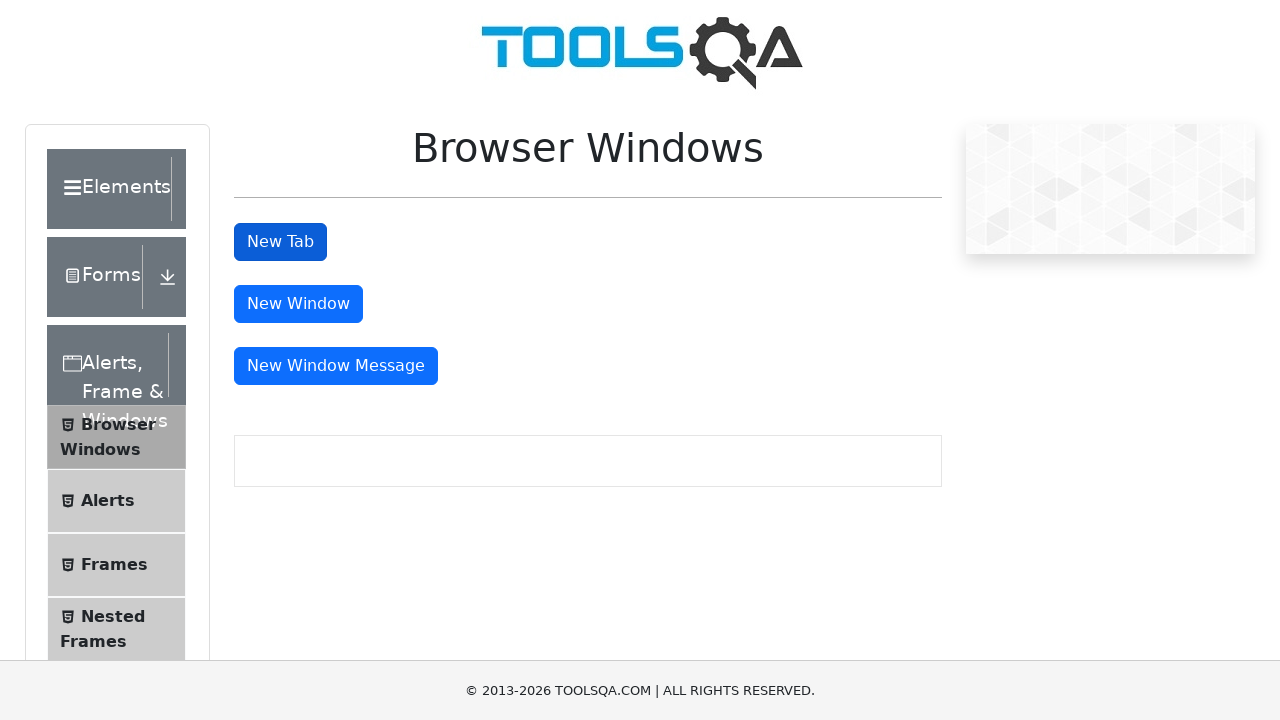

Clicked tab button to open third new tab at (280, 242) on #tabButton
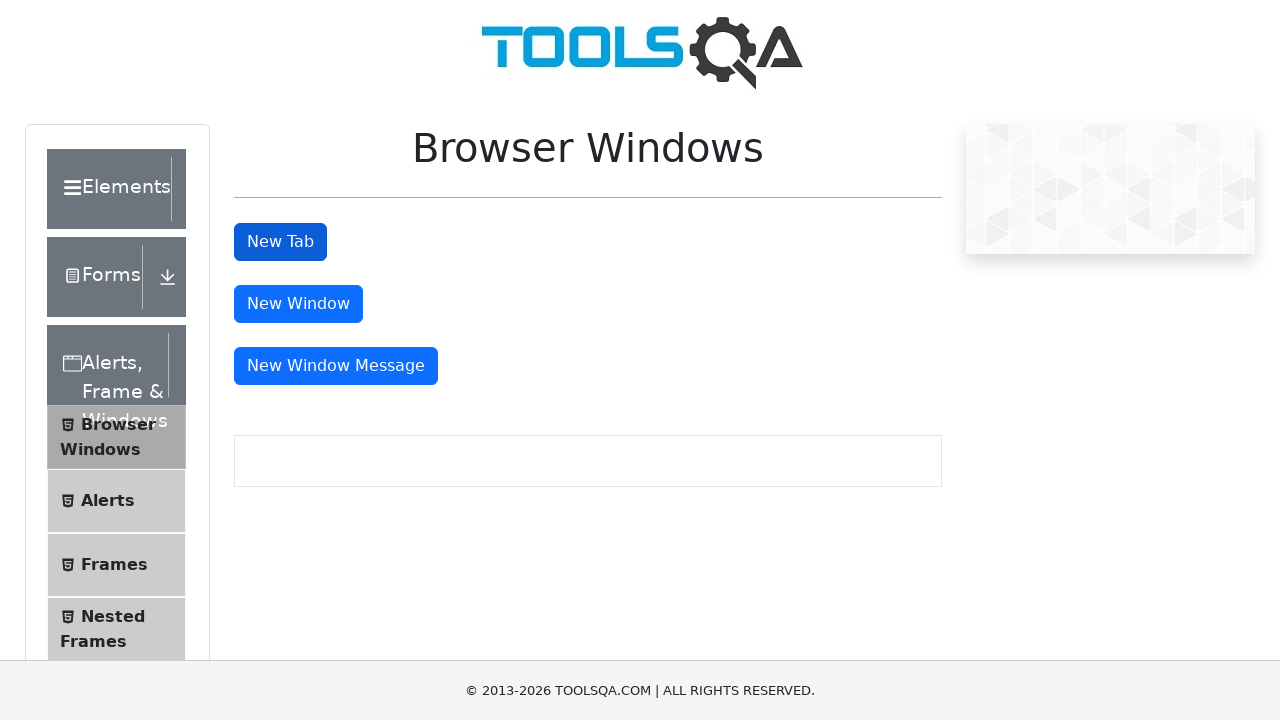

Waited 2 seconds for all tabs to open
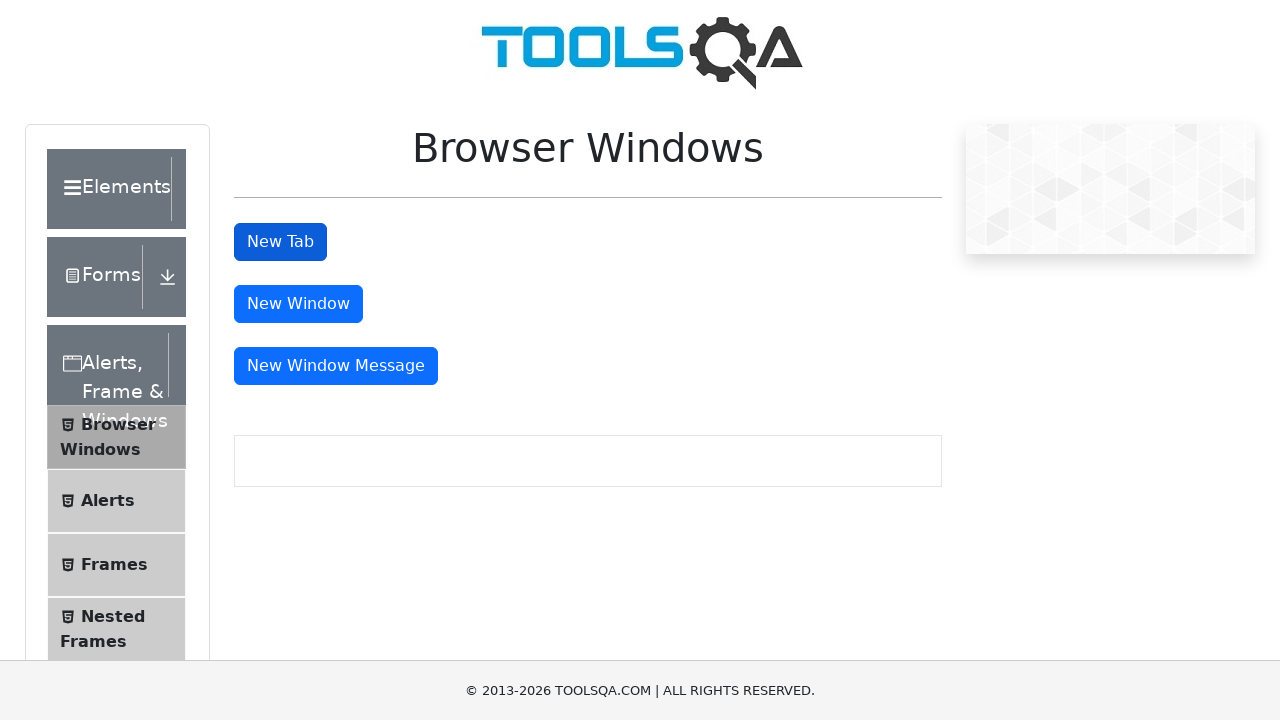

Retrieved all open tabs from context - total tabs: 4
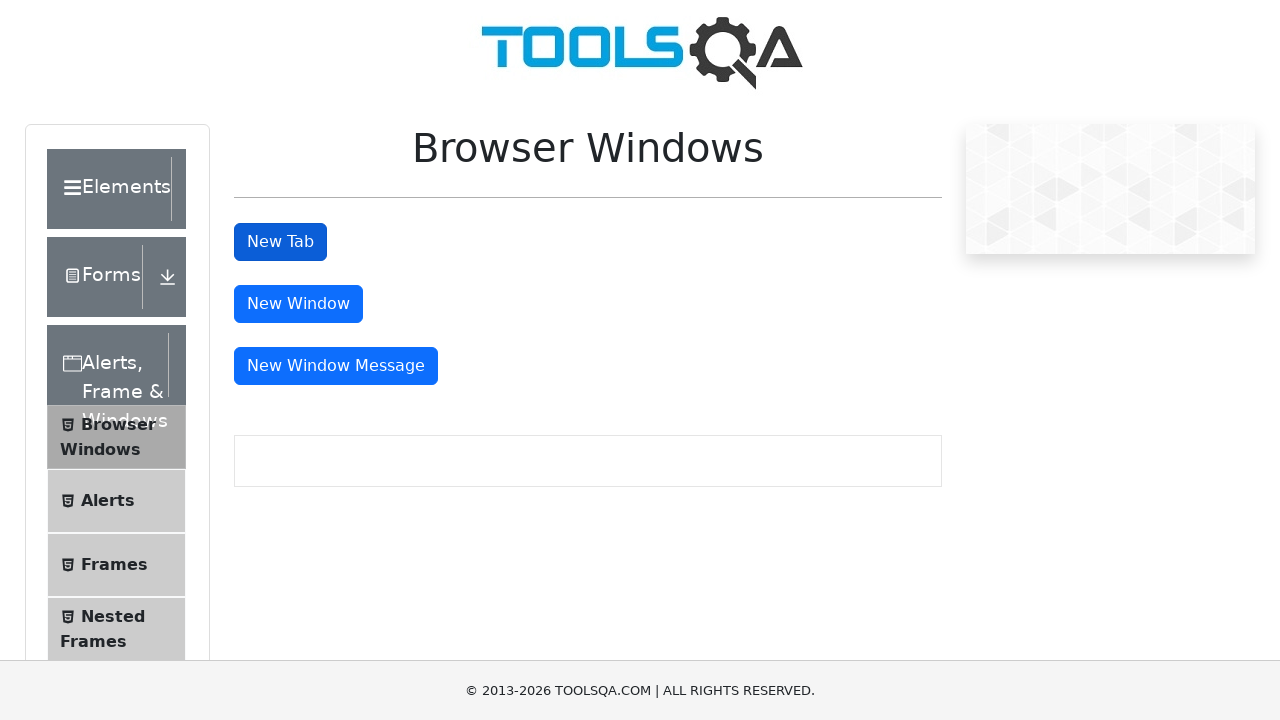

Switched to second tab
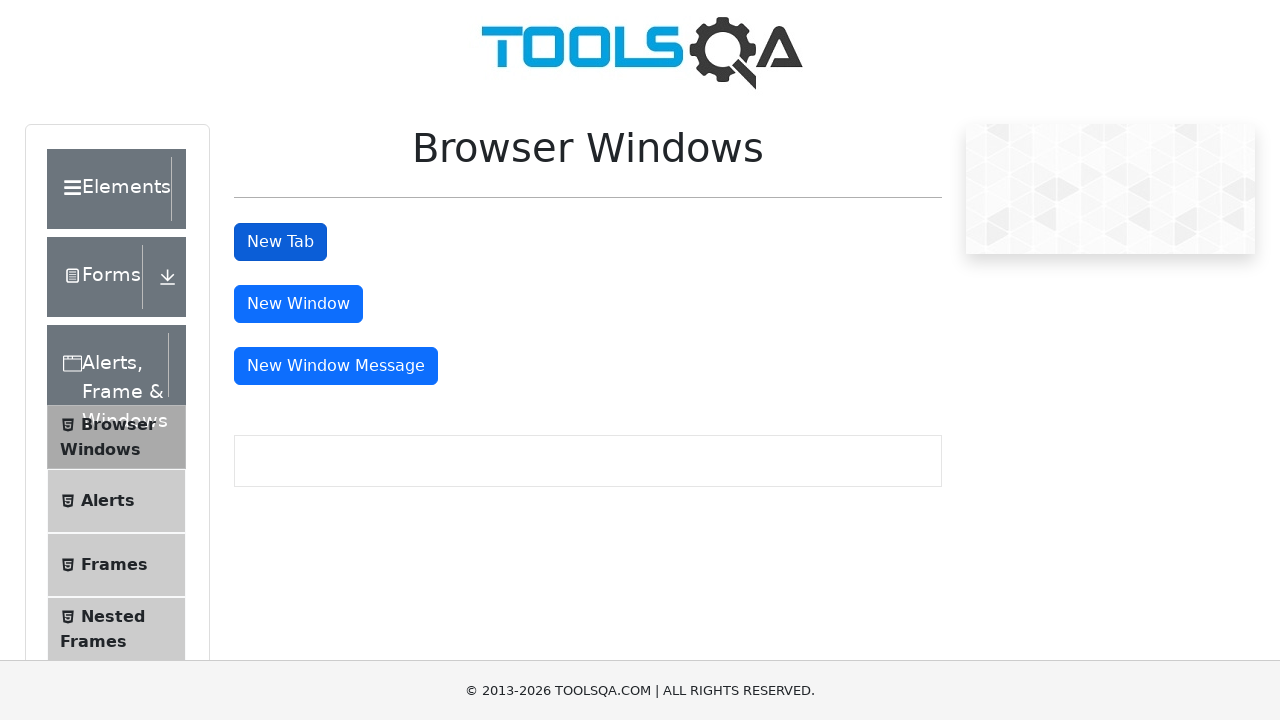

Waited 2 seconds on second tab
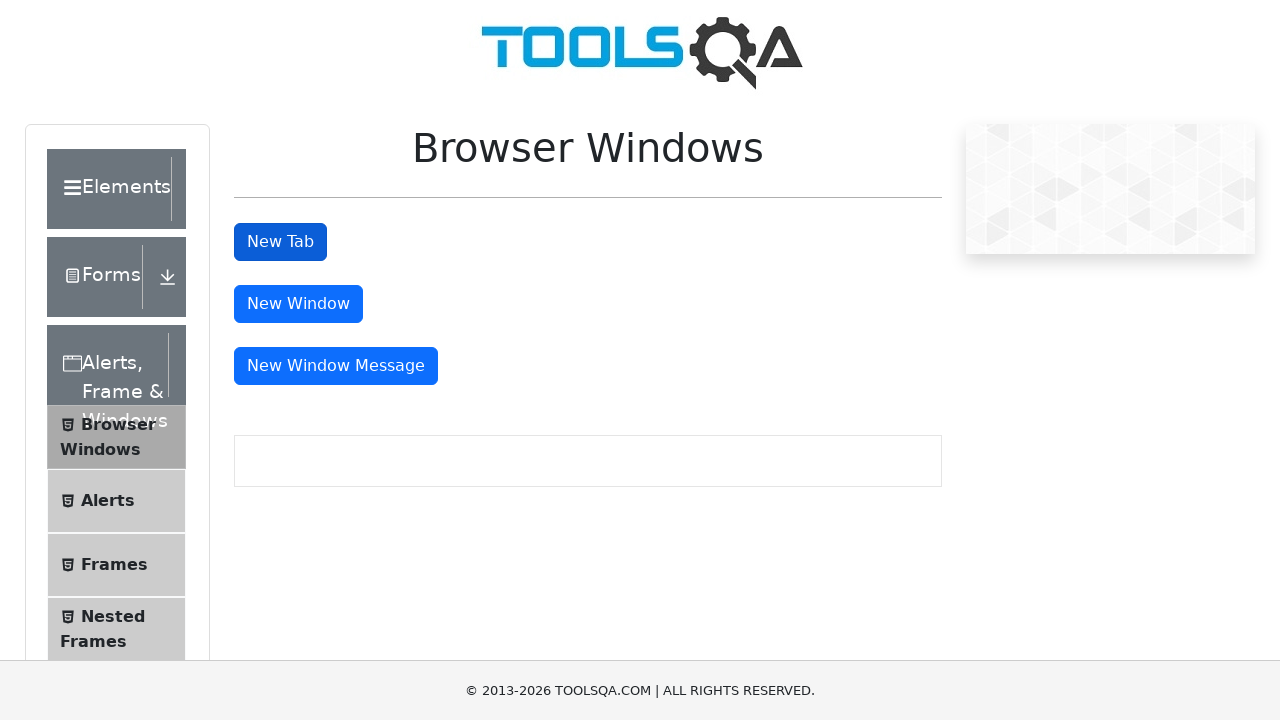

Switched to third tab
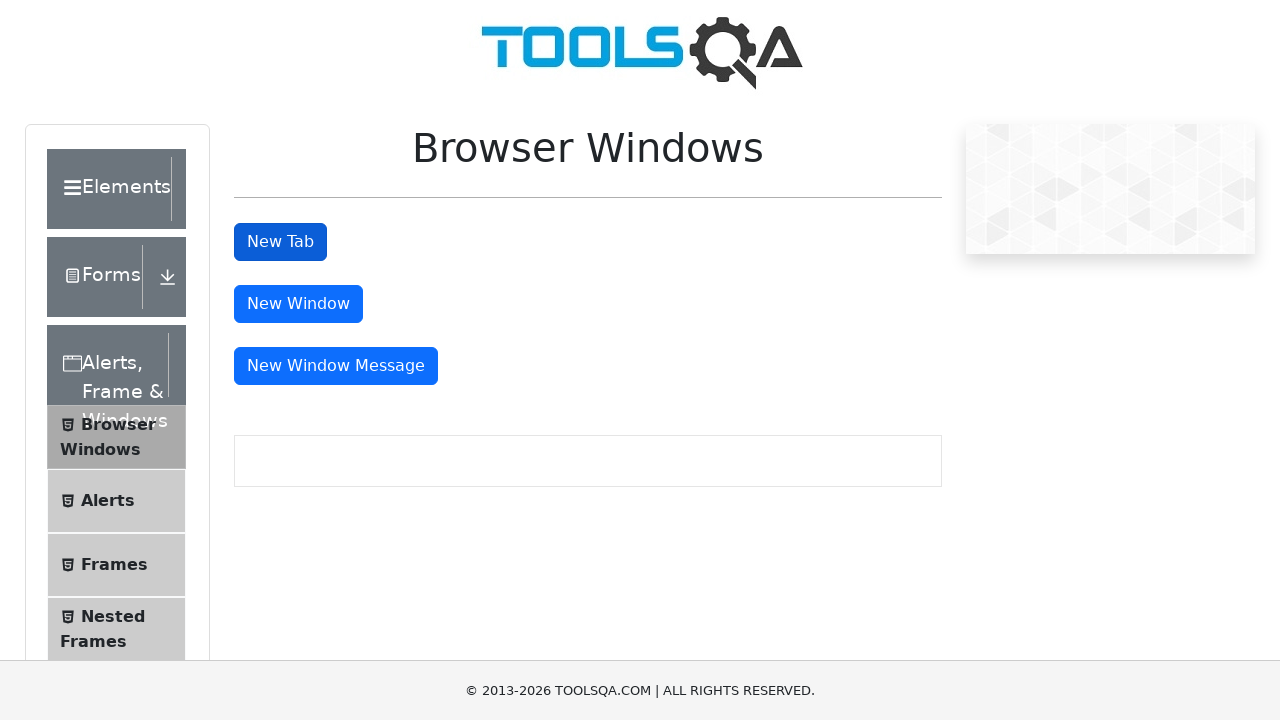

Waited 2 seconds on third tab
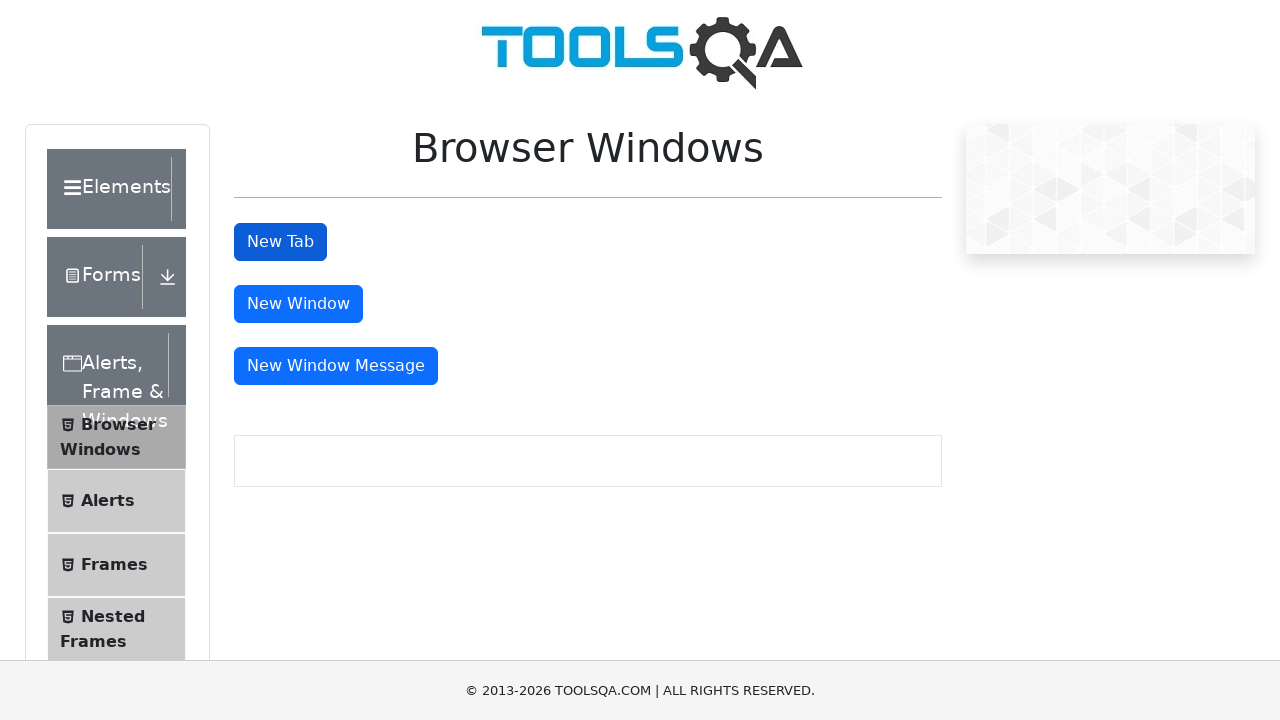

Switched back to parent window (first tab)
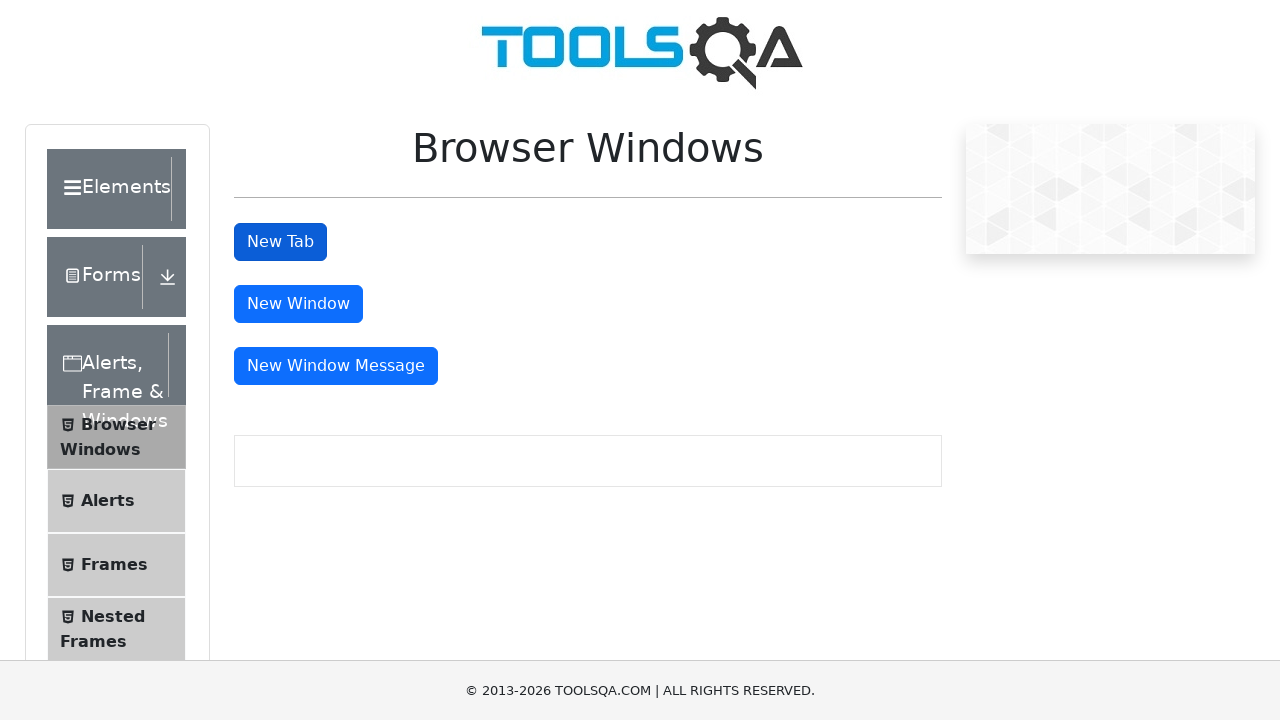

Waited 2 seconds on parent window
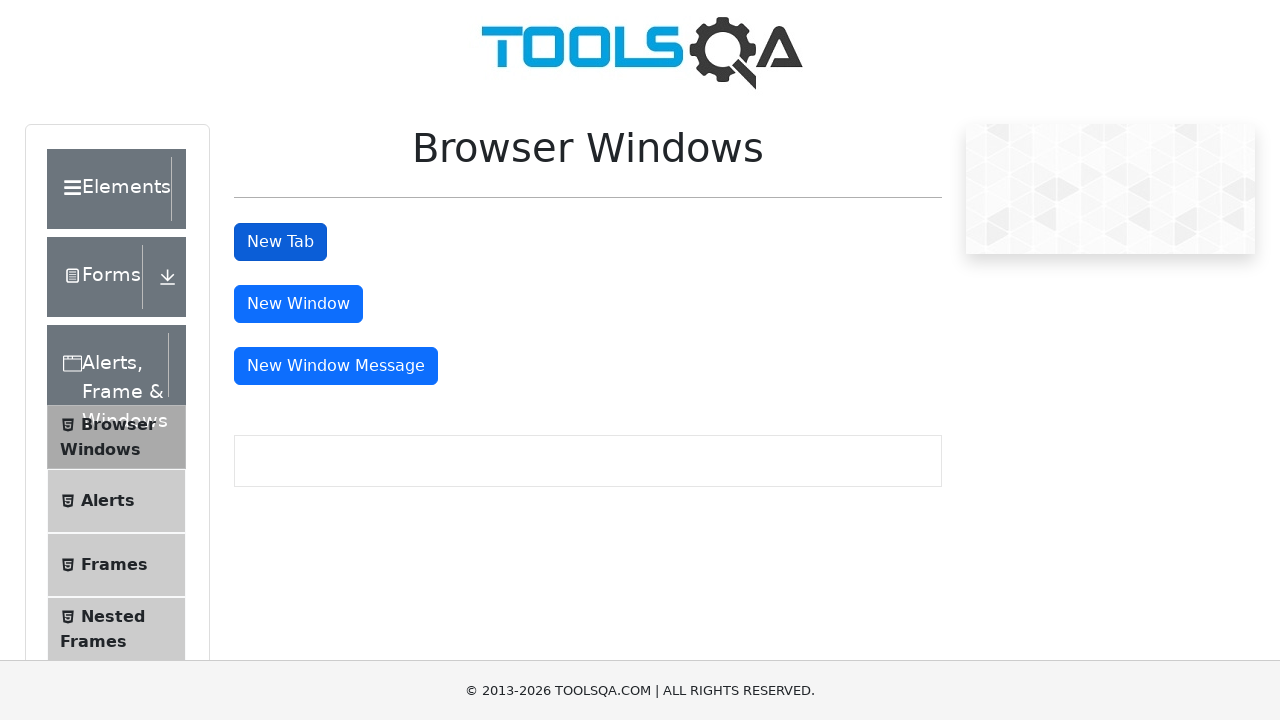

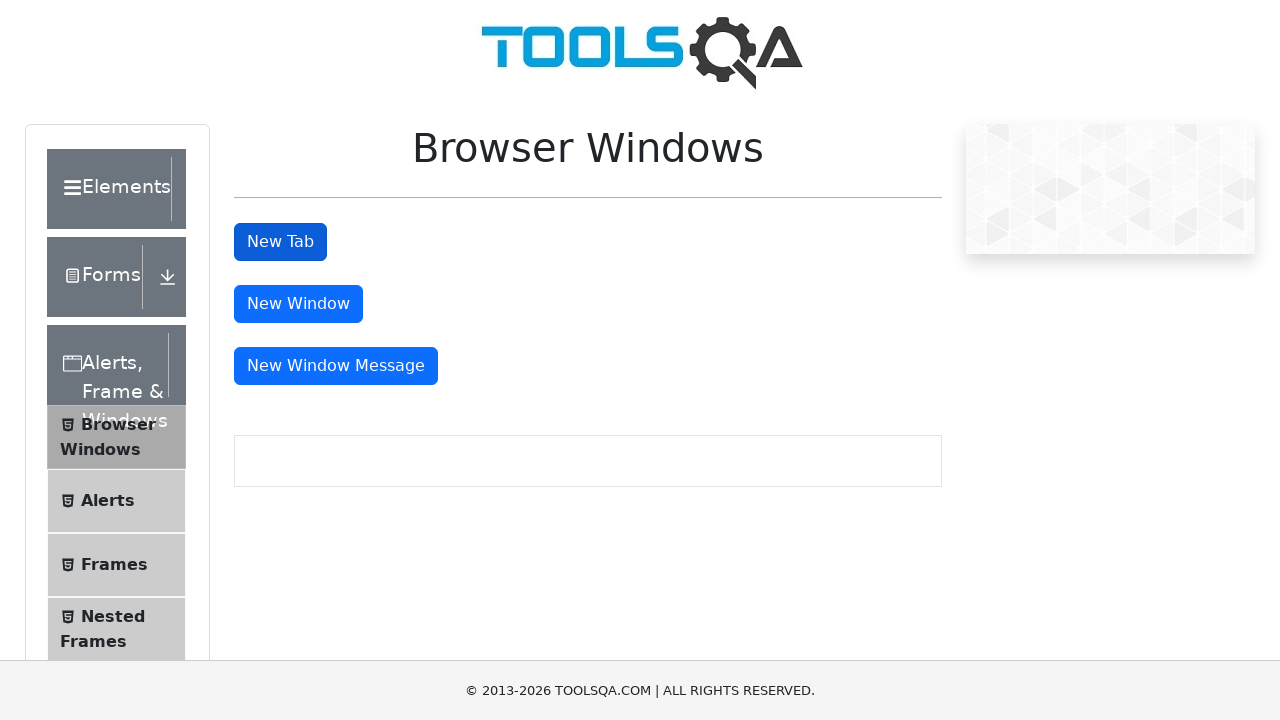